Waits for a price condition to be met, then solves and submits a mathematical captcha challenge

Starting URL: http://suninjuly.github.io/explicit_wait2.html

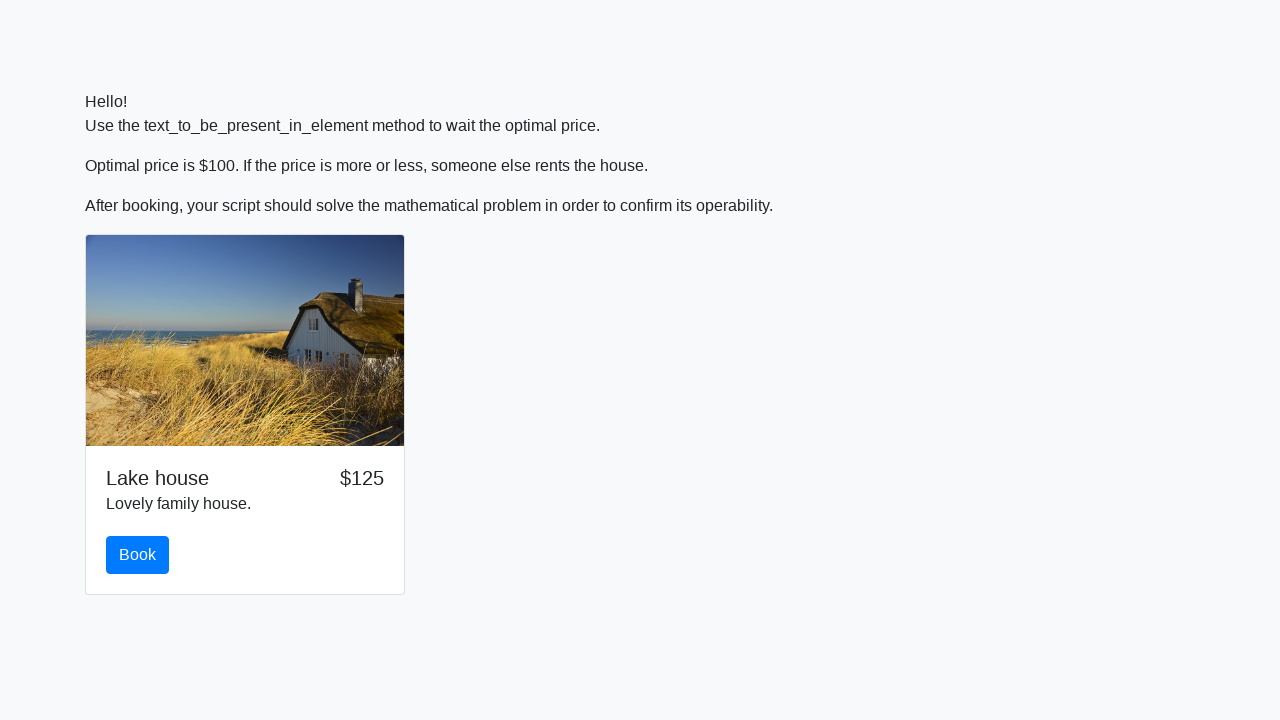

Waited for price to reach $100
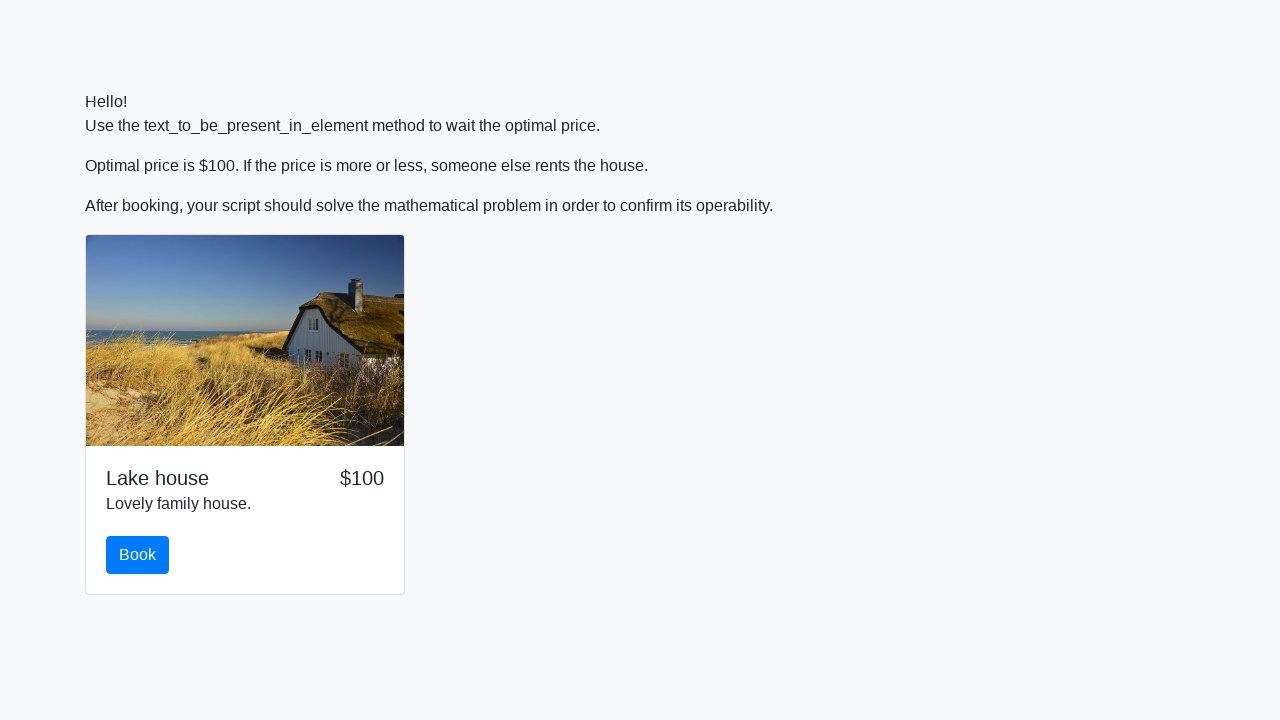

Clicked book button at (138, 555) on #book
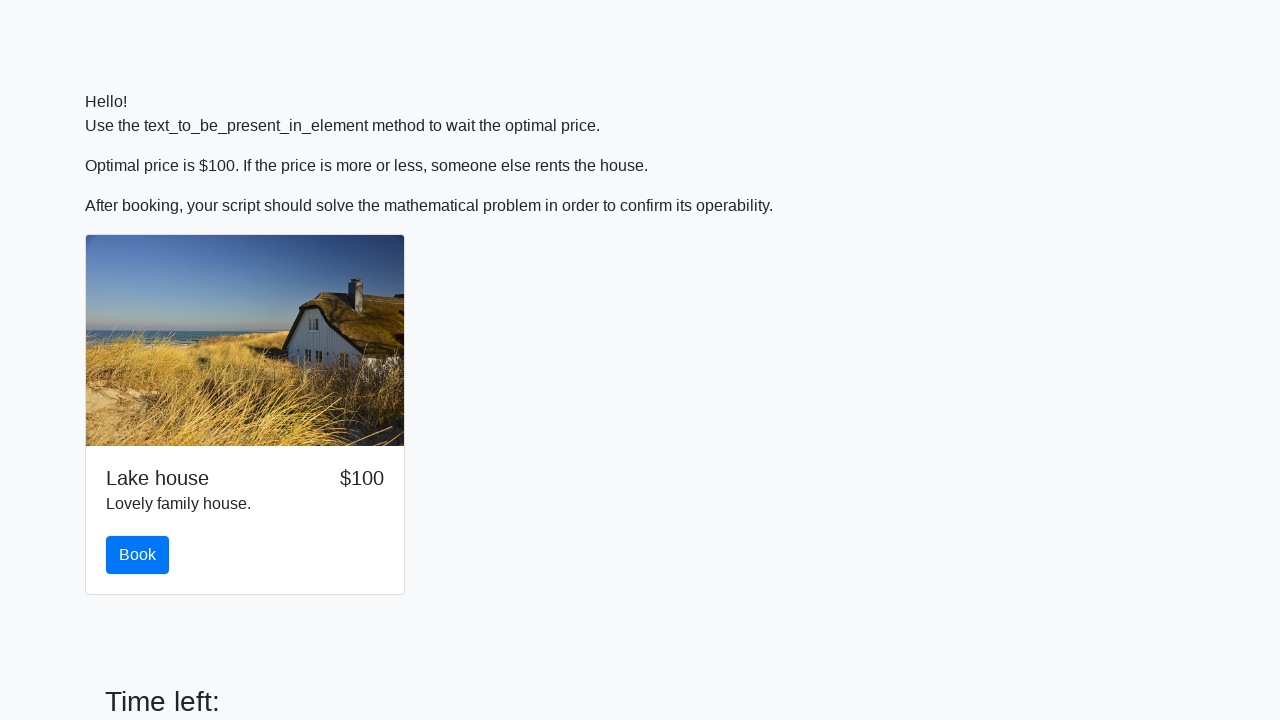

Scrolled to solve button
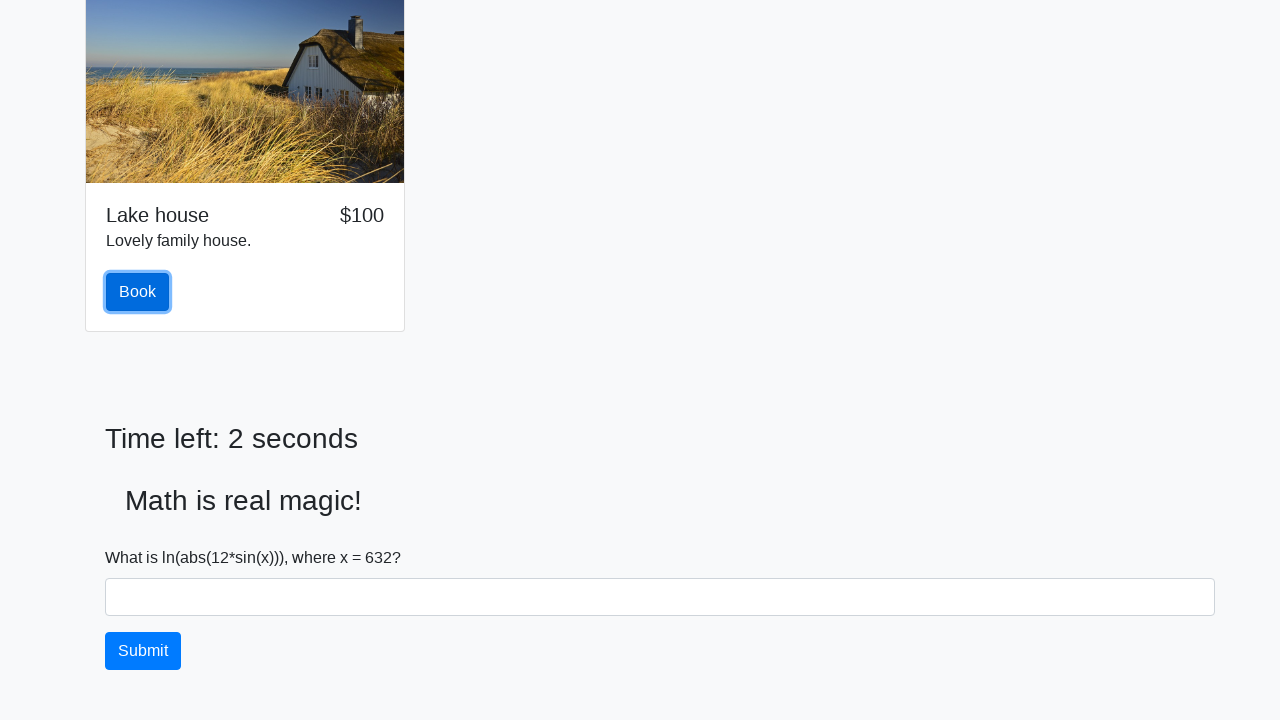

Retrieved math problem value: 632
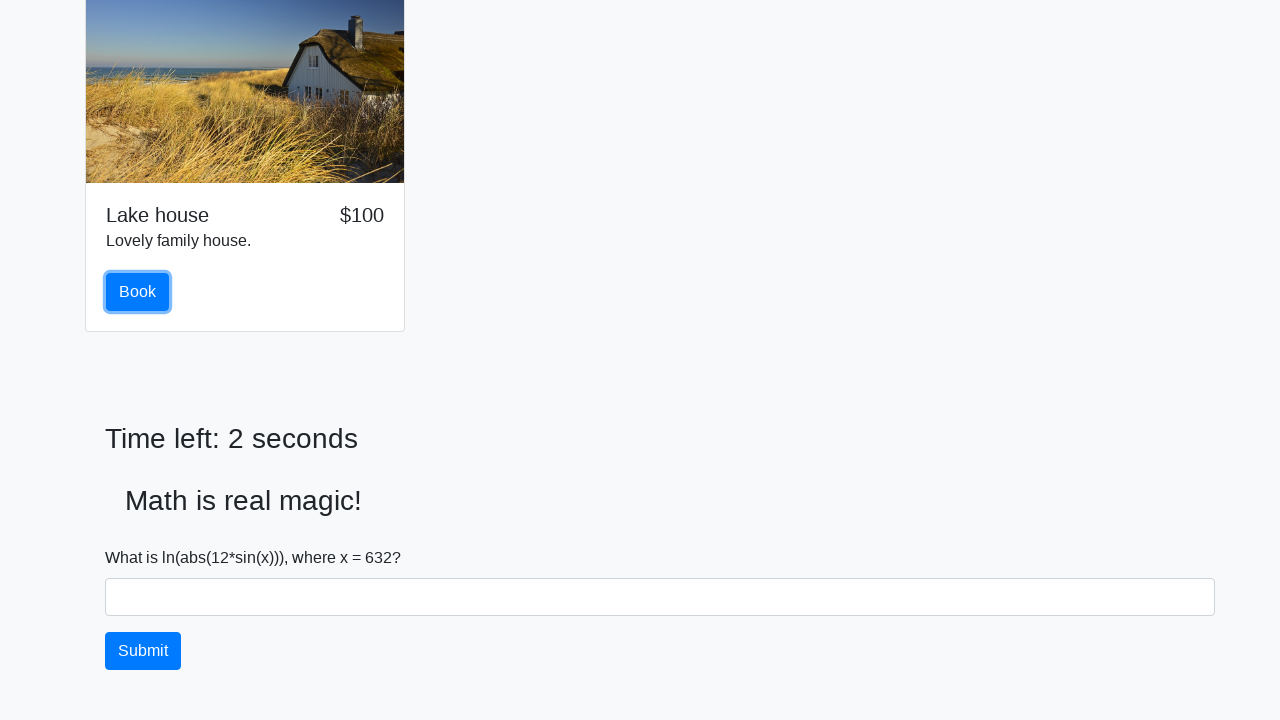

Calculated answer: 1.8194333327728622
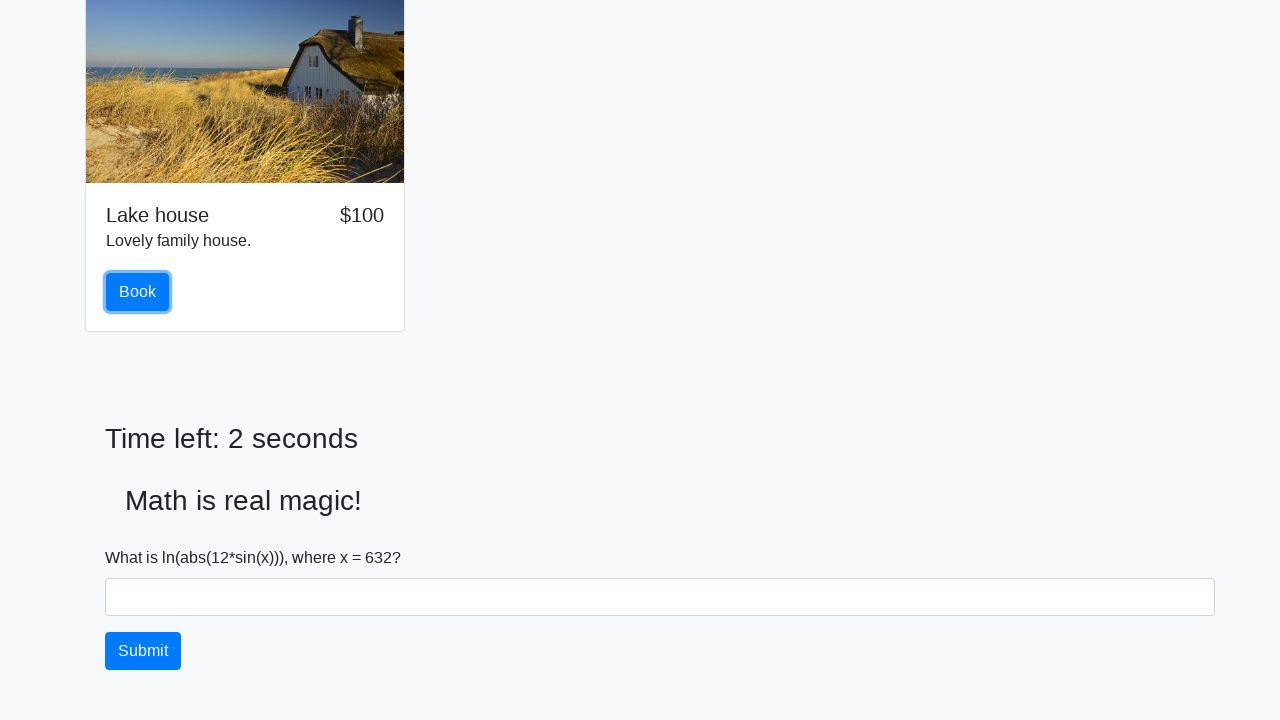

Filled in the calculated answer on #answer
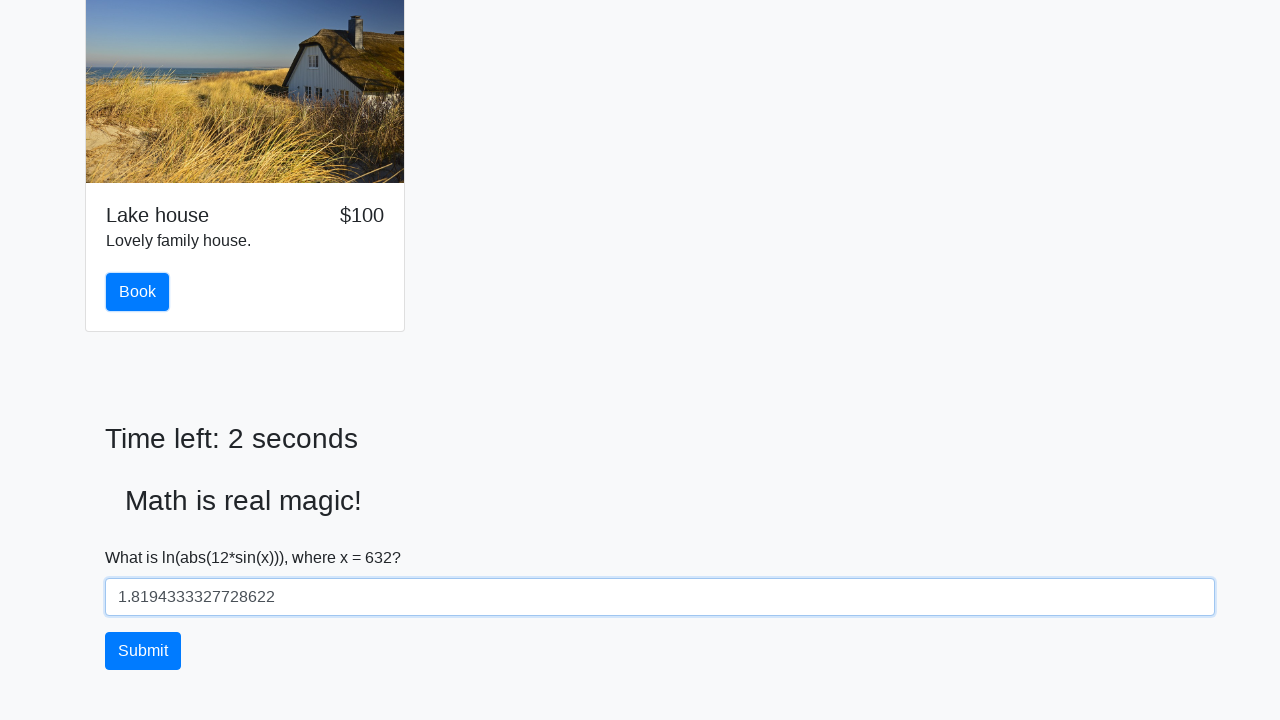

Clicked solve button at (143, 651) on #solve
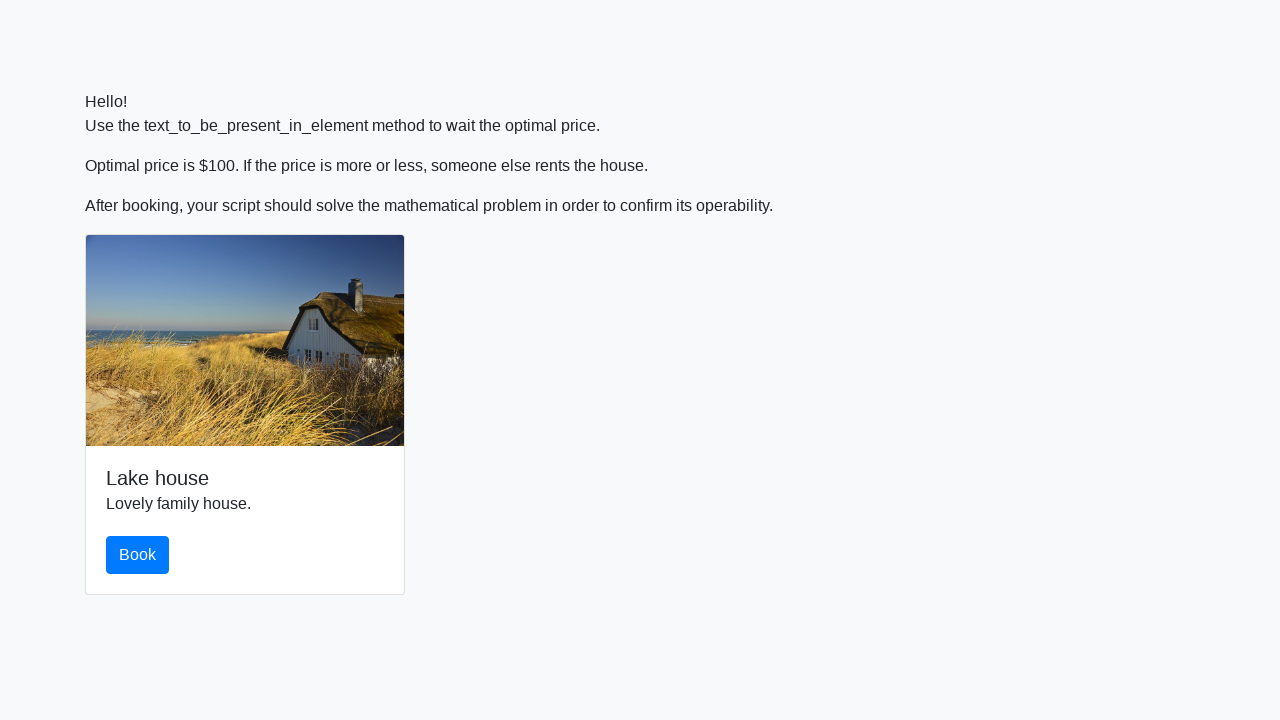

Alert dialog accepted
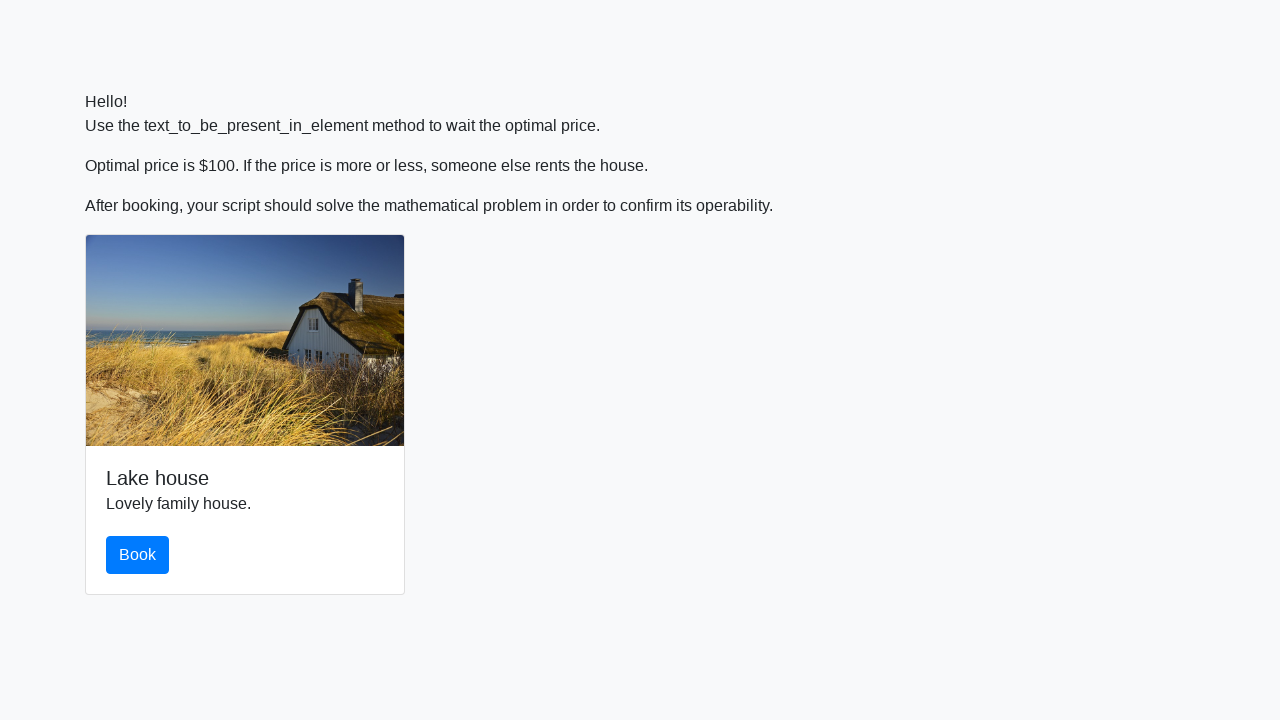

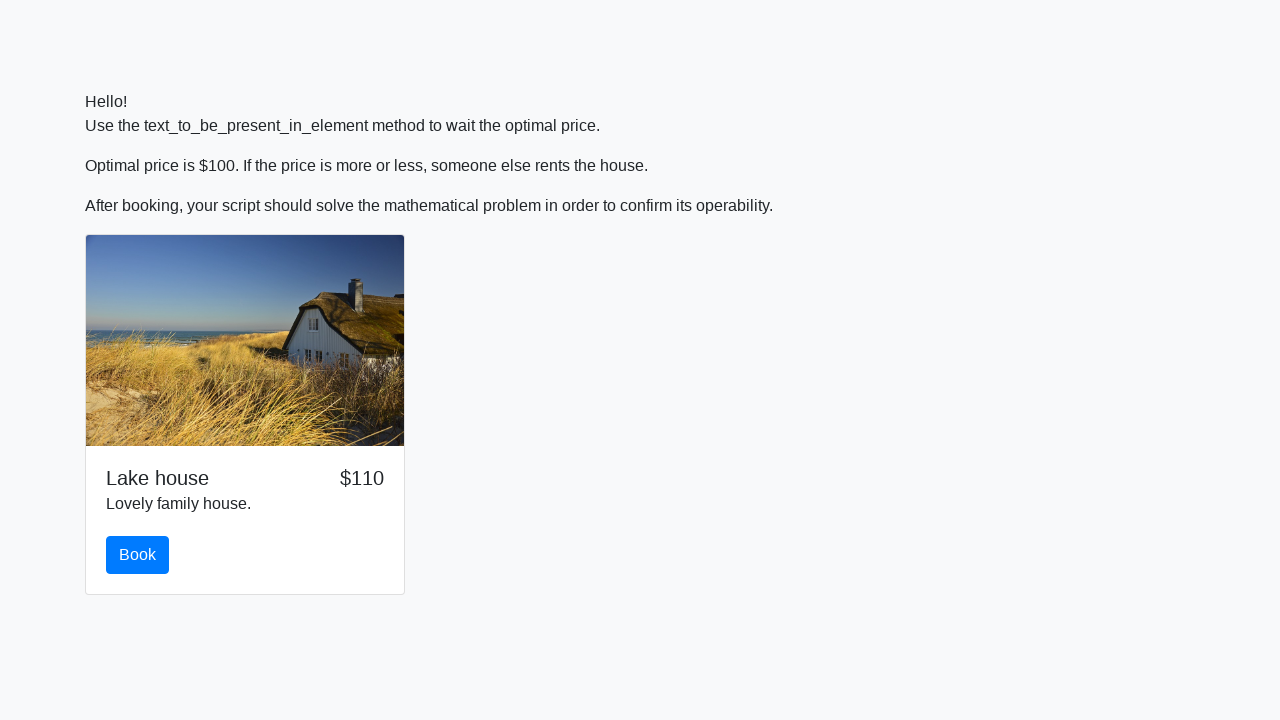